Tests adding a product to cart and verifying cart content (partial order flow)

Starting URL: https://www.bstackdemo.com

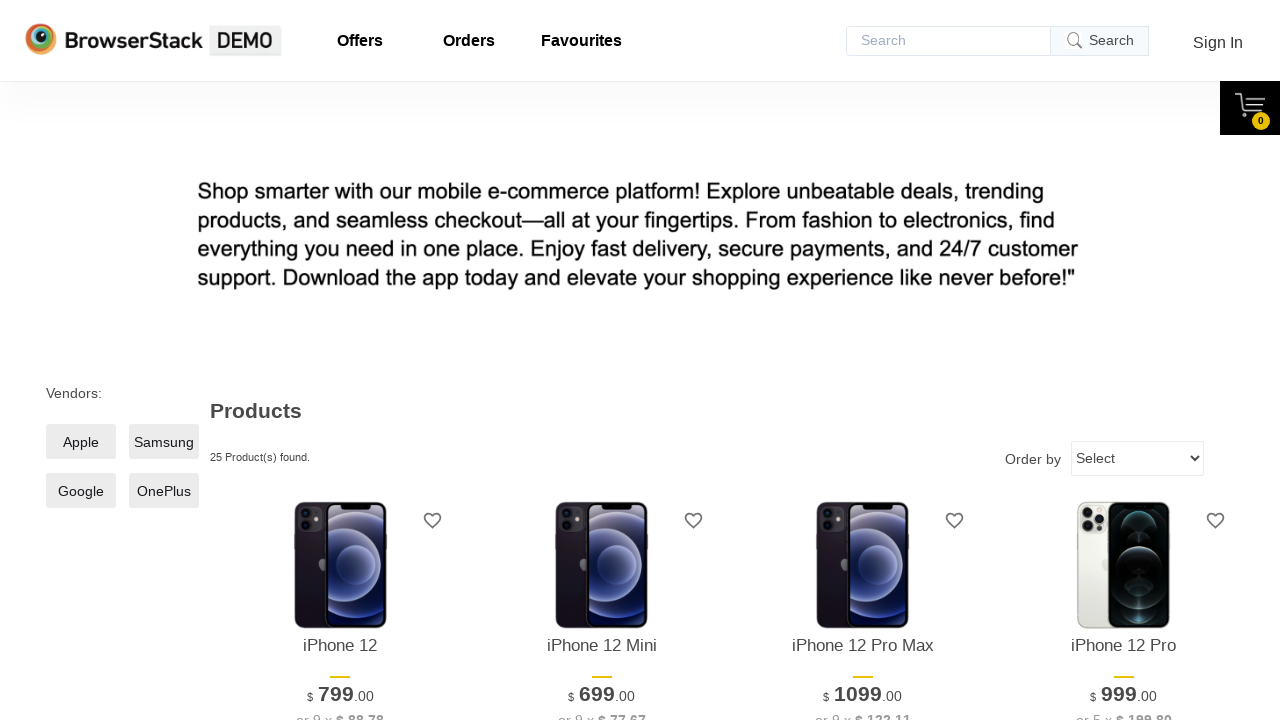

Waited for first product to load
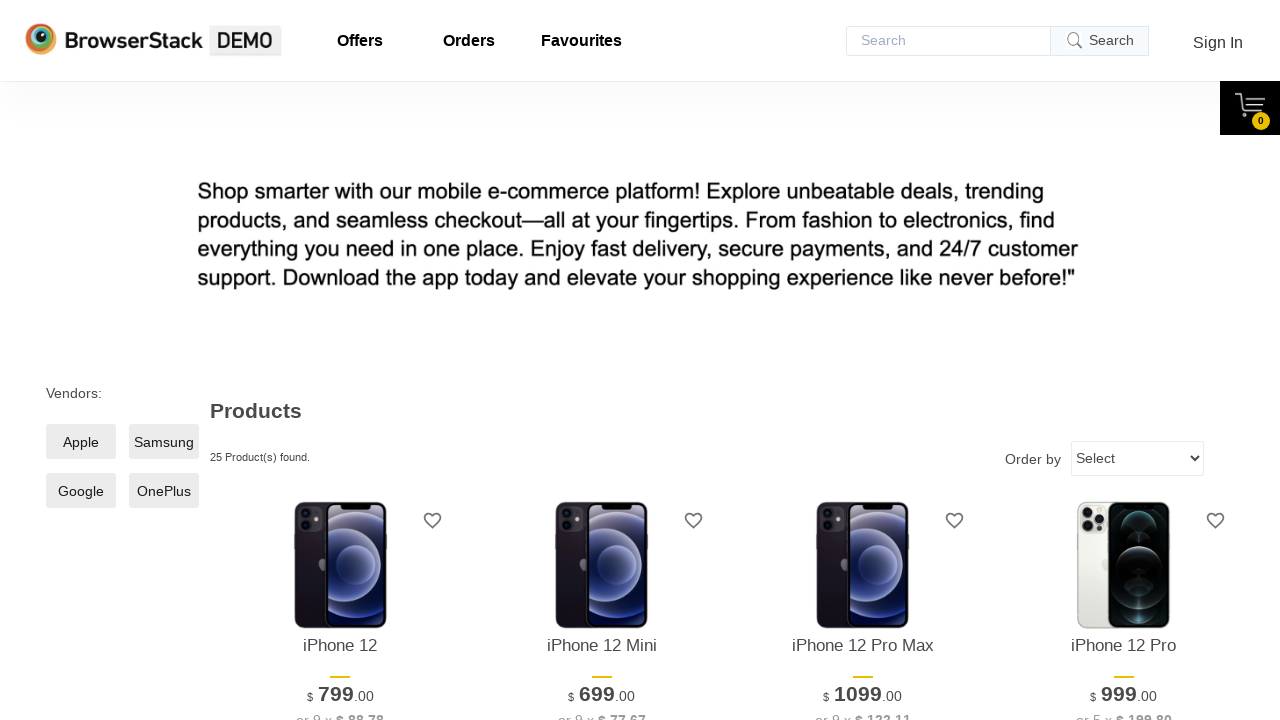

Retrieved product text: iPhone 12
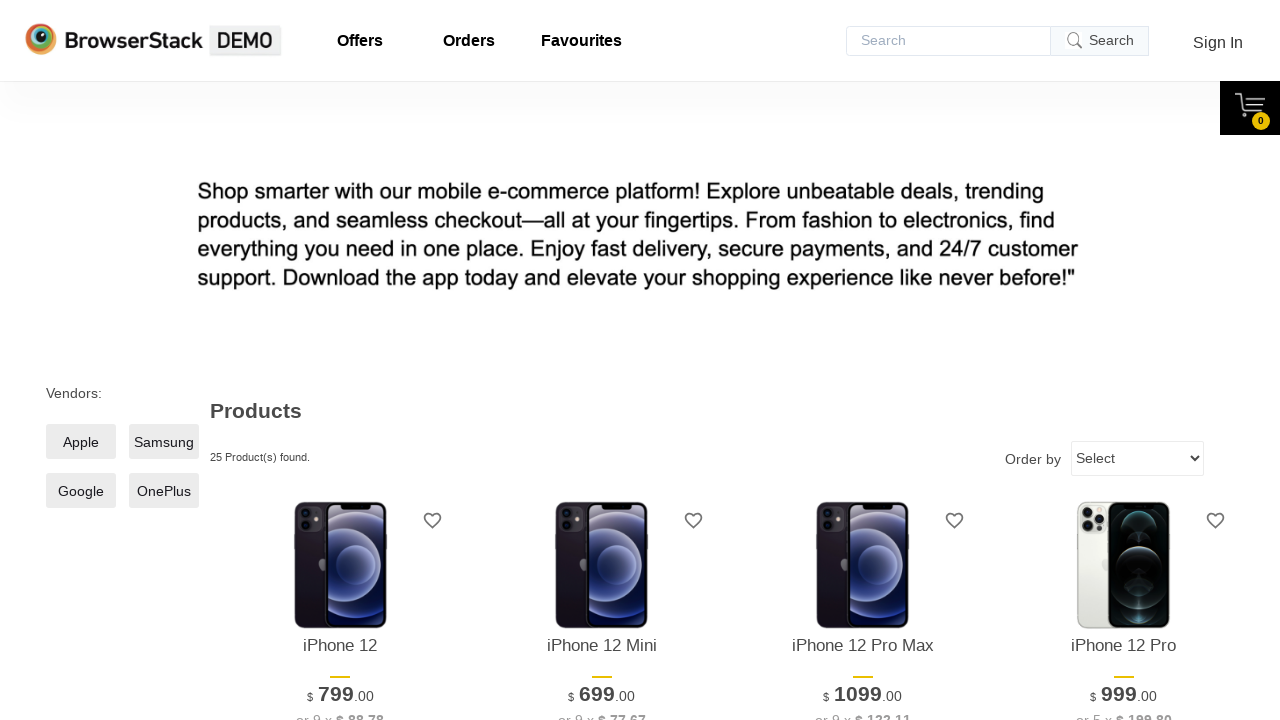

Clicked 'Add to Cart' button for first product at (340, 361) on xpath=//*[@id='1']/div[4]
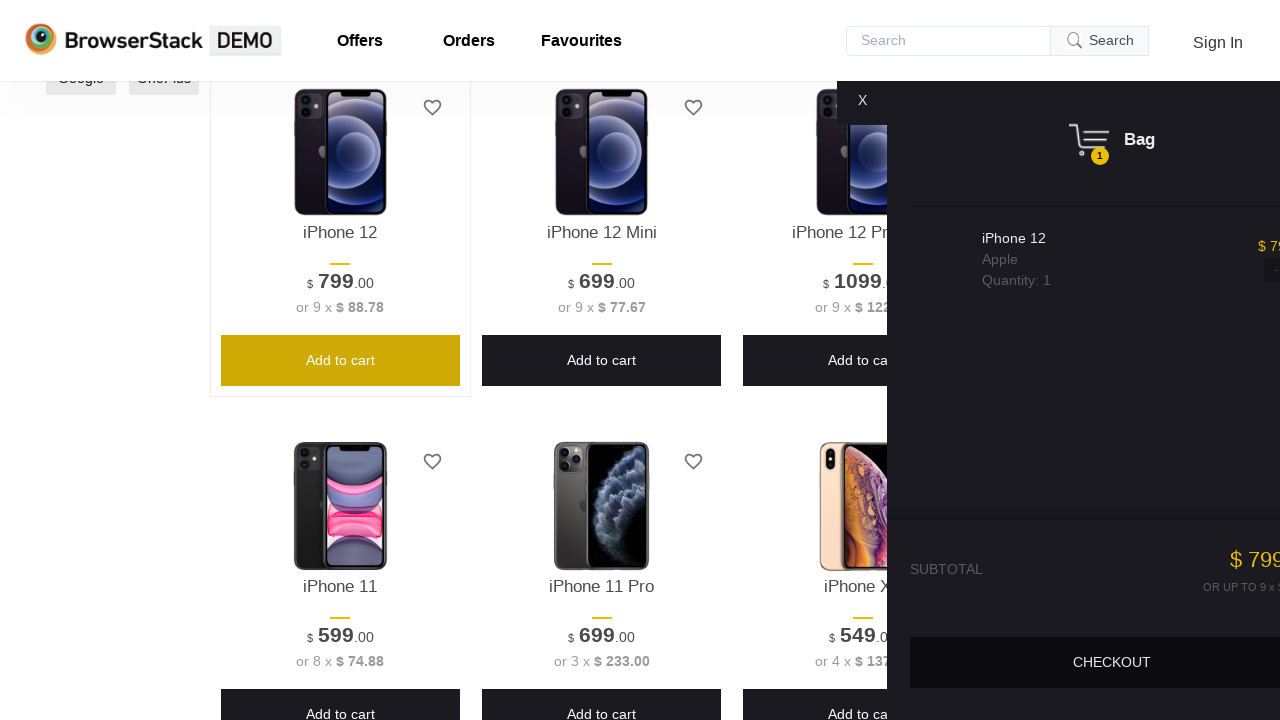

Waited for cart content to display
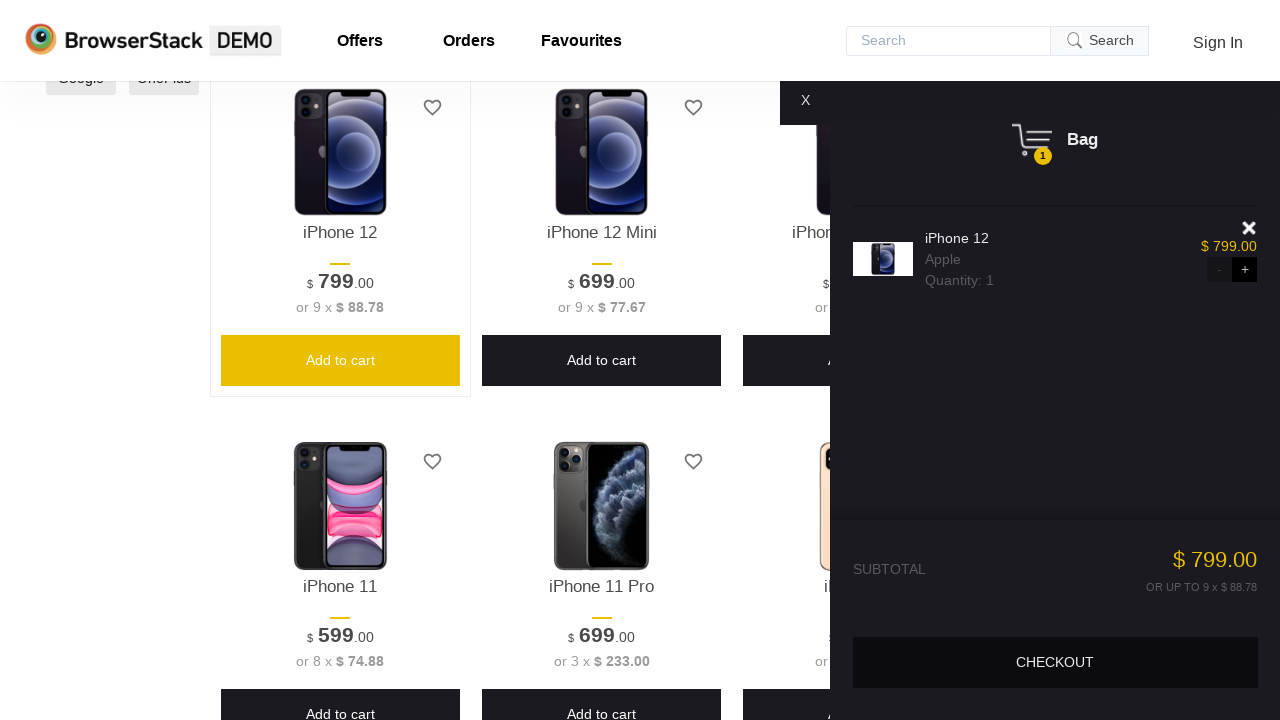

Retrieved cart product text: iPhone 12
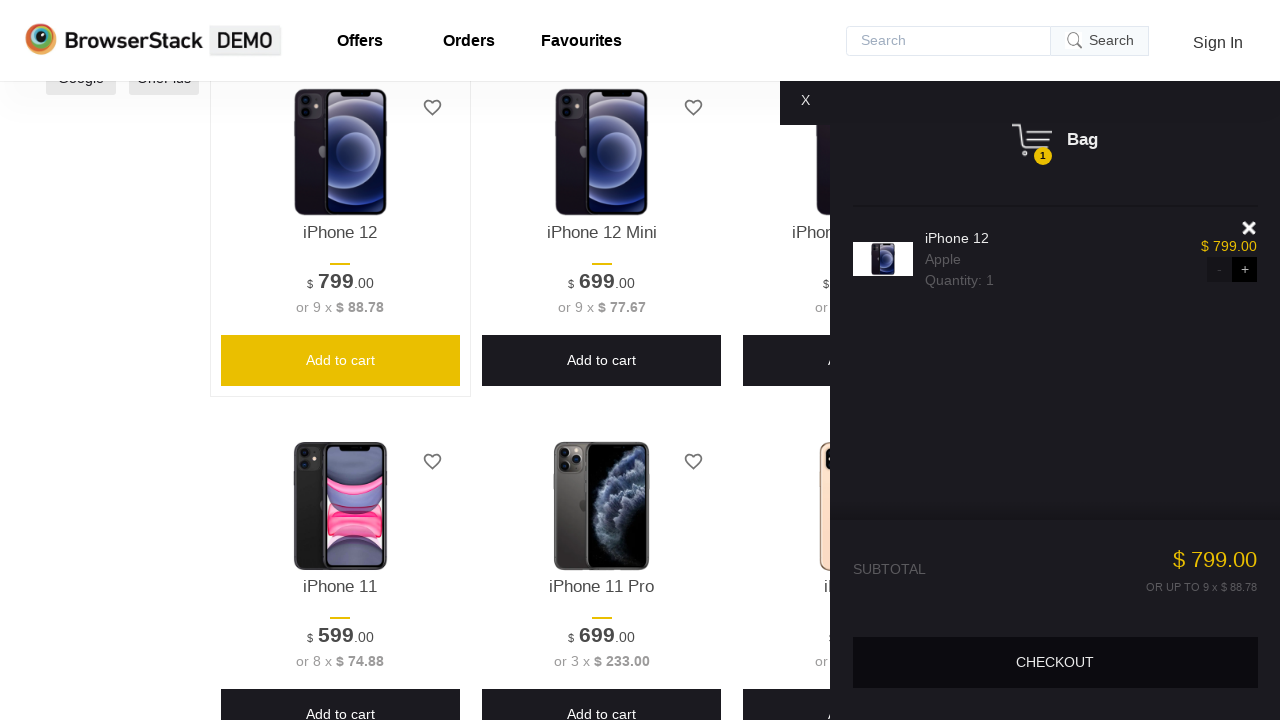

Verified product text matches cart content
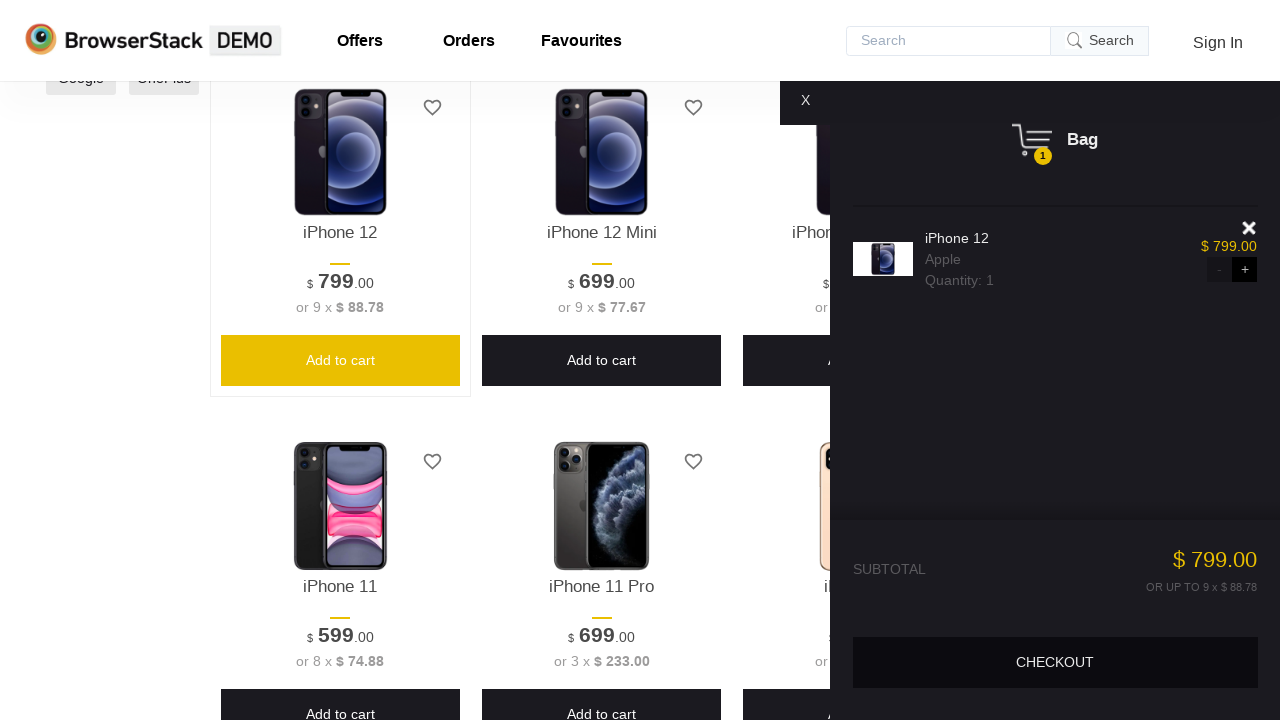

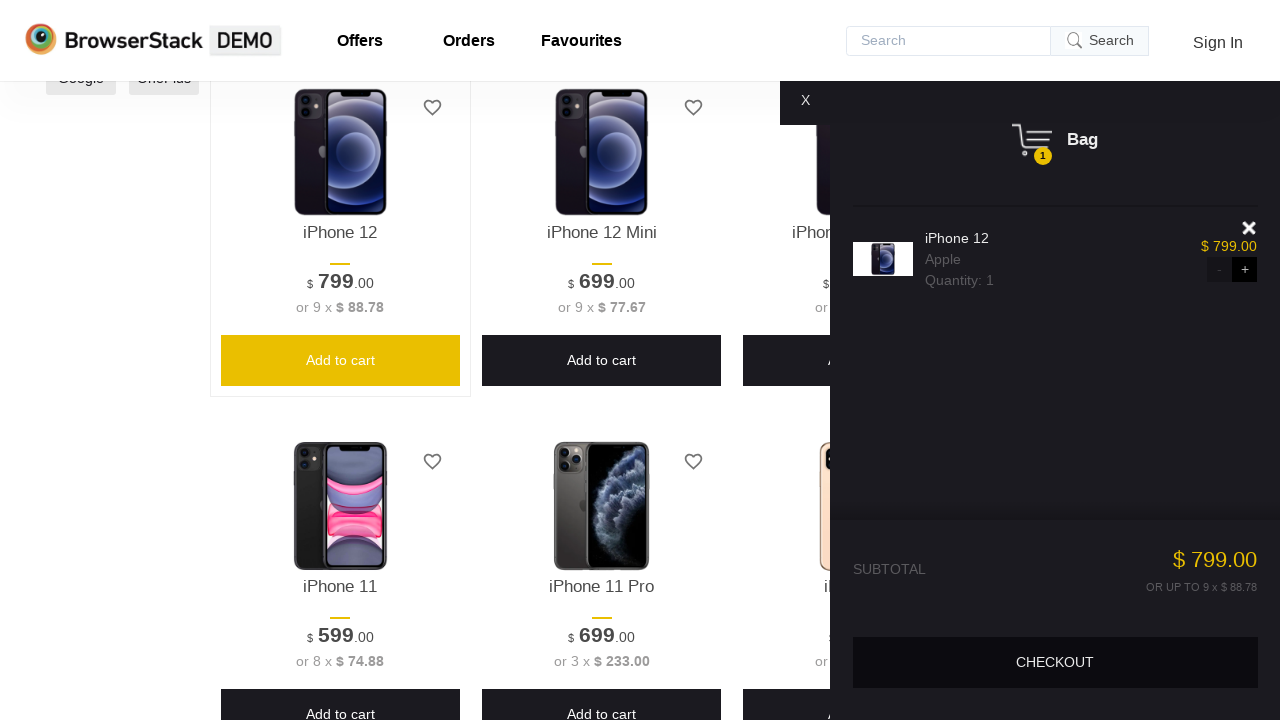